Navigates to the AIUB (American International University-Bangladesh) website homepage and verifies it loads

Starting URL: https://www.aiub.edu

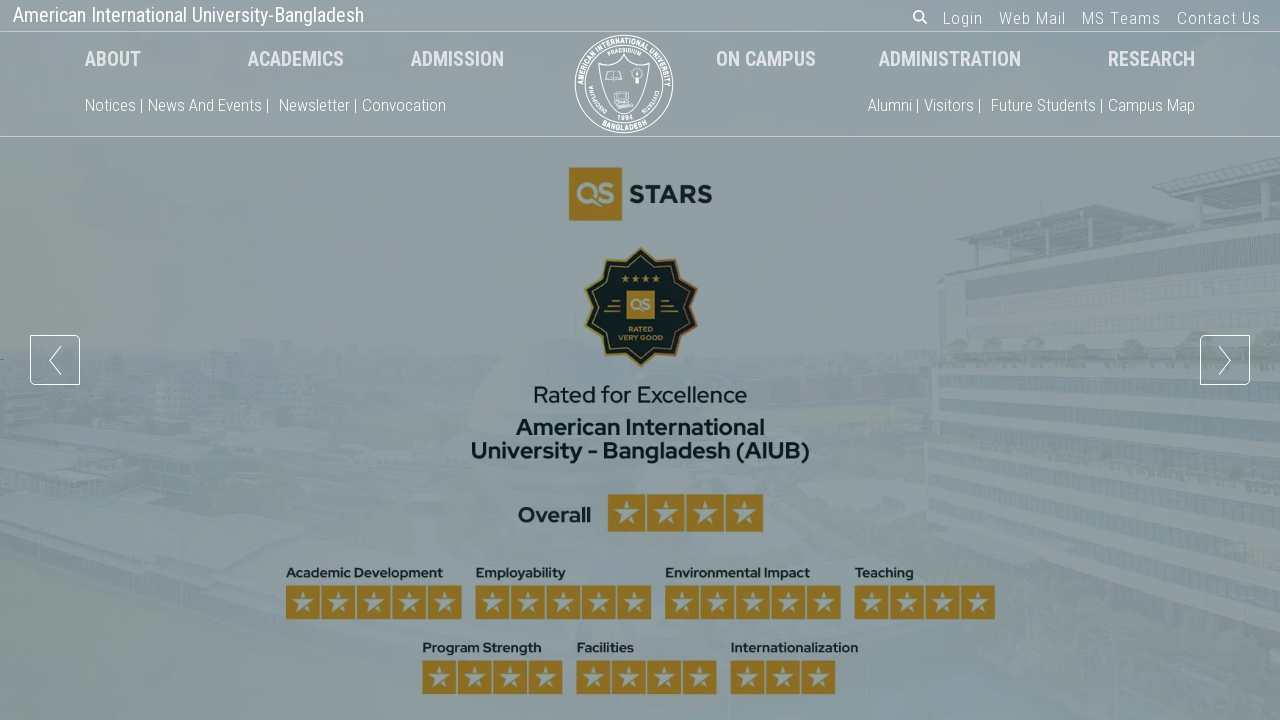

Waited for AIUB homepage to reach domcontentloaded state
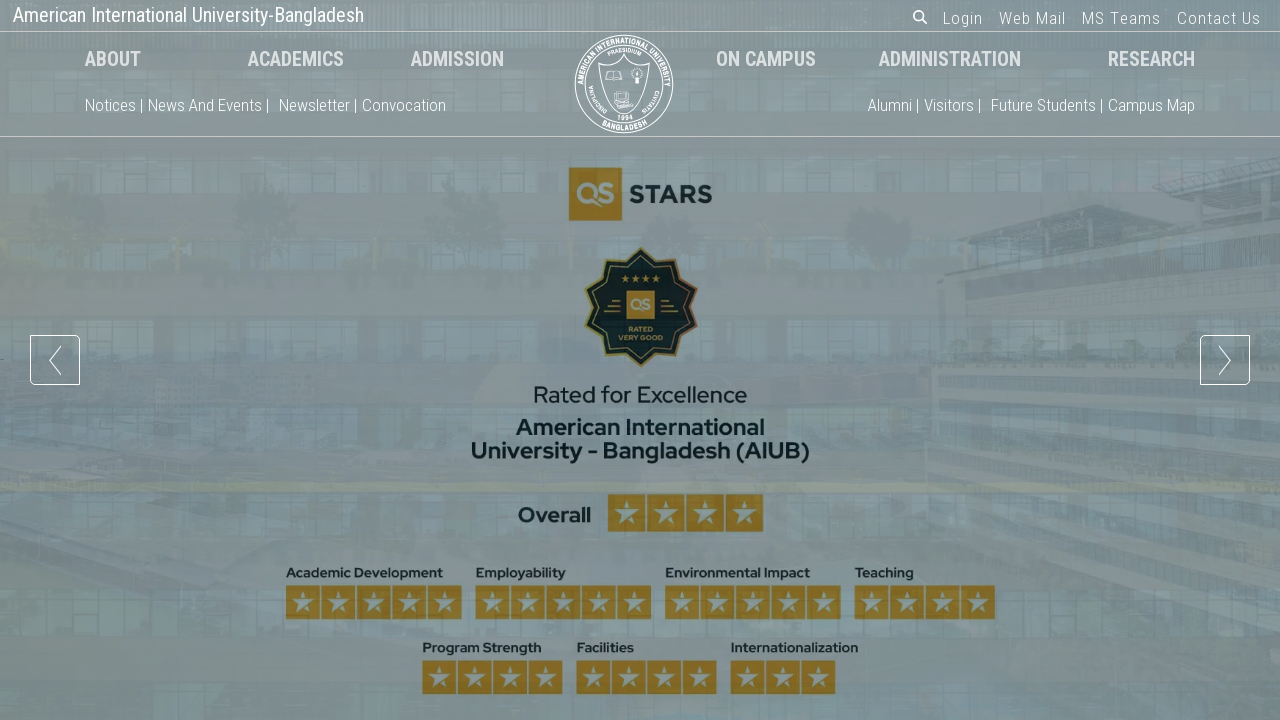

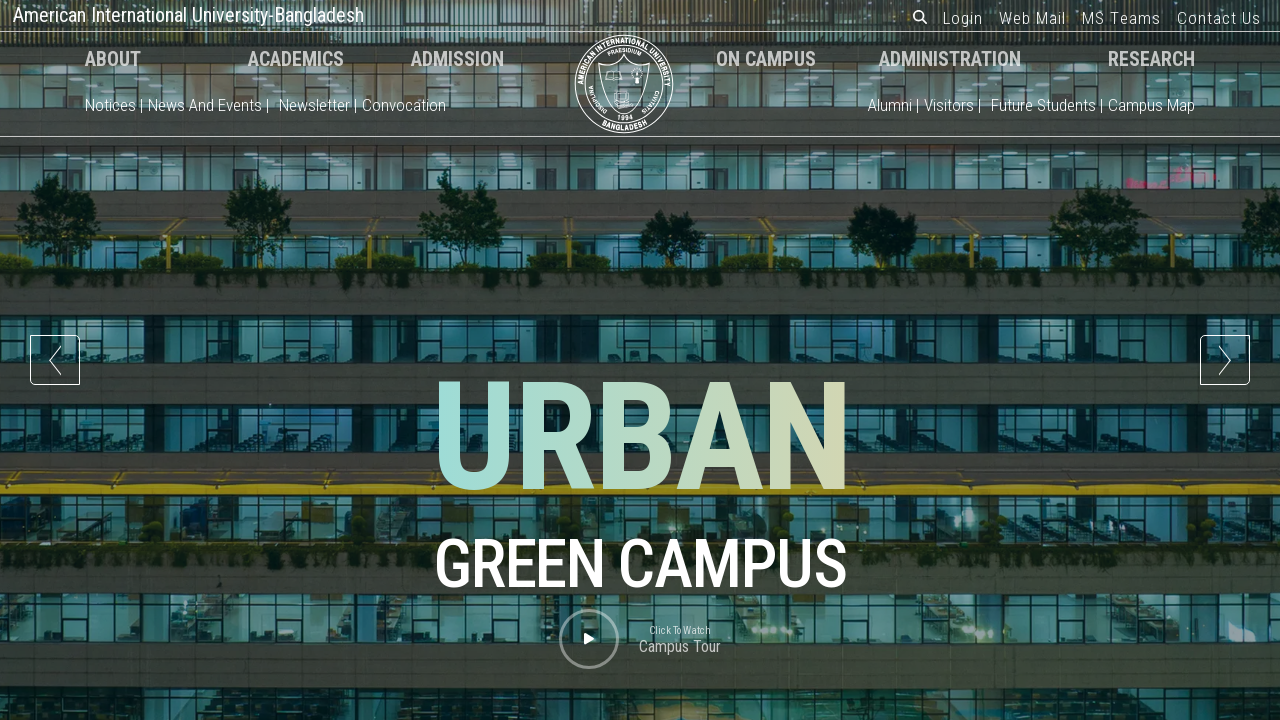